Tests dropdown selection functionality by selecting options using different methods - by index, visible text, and sendKeys

Starting URL: https://www.leafground.com/select.xhtml

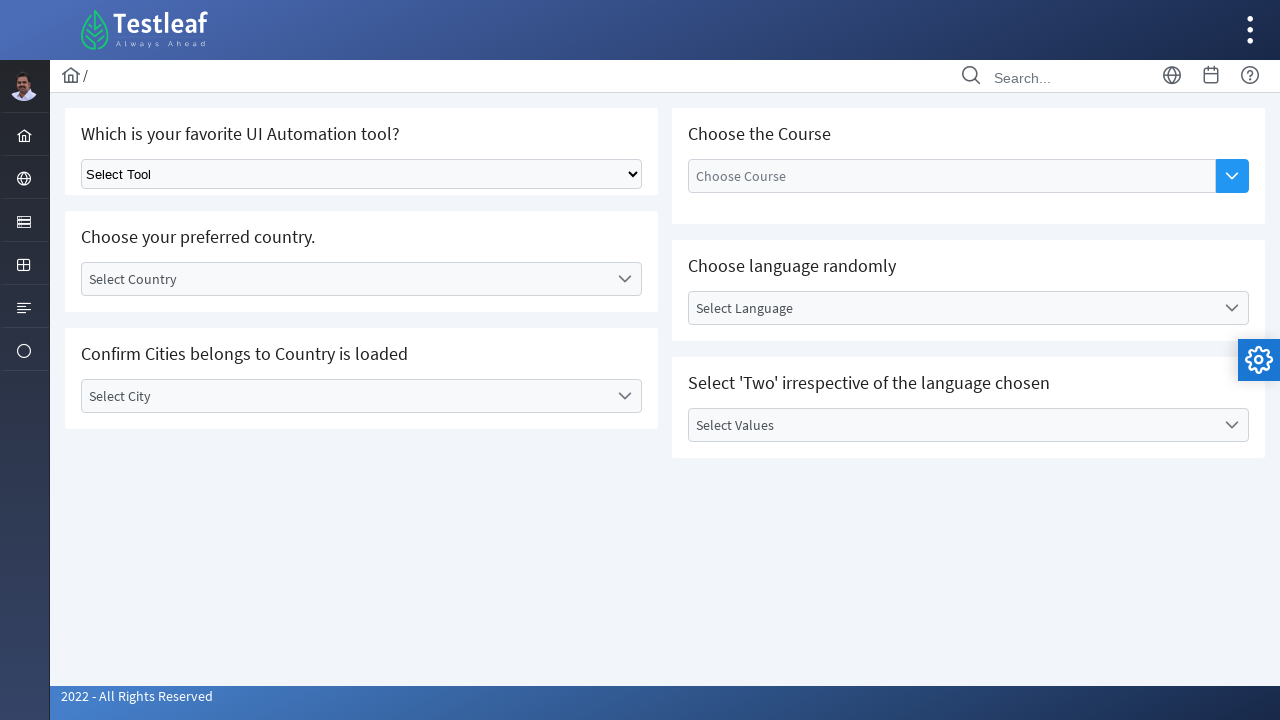

Located dropdown element using XPath
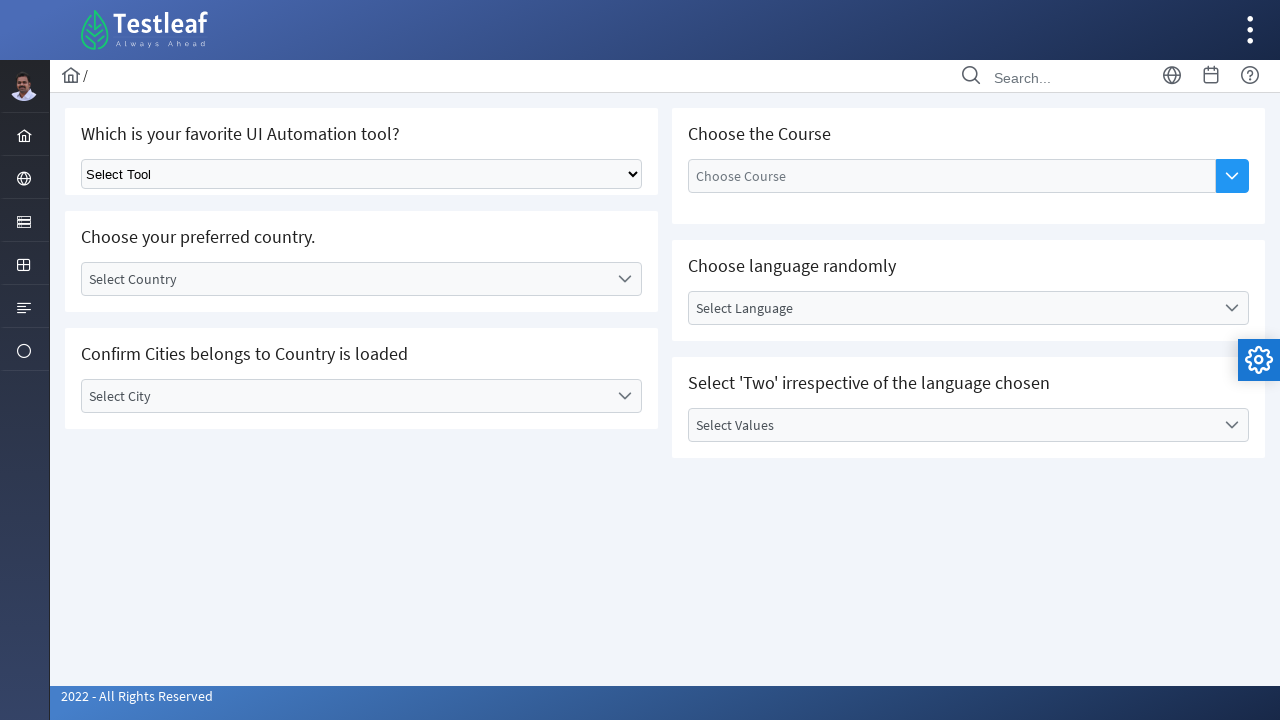

Selected dropdown option by index 1 (second option) on xpath=//*[@id="j_idt87"]/div/div[1]/div[1]/div/div/select
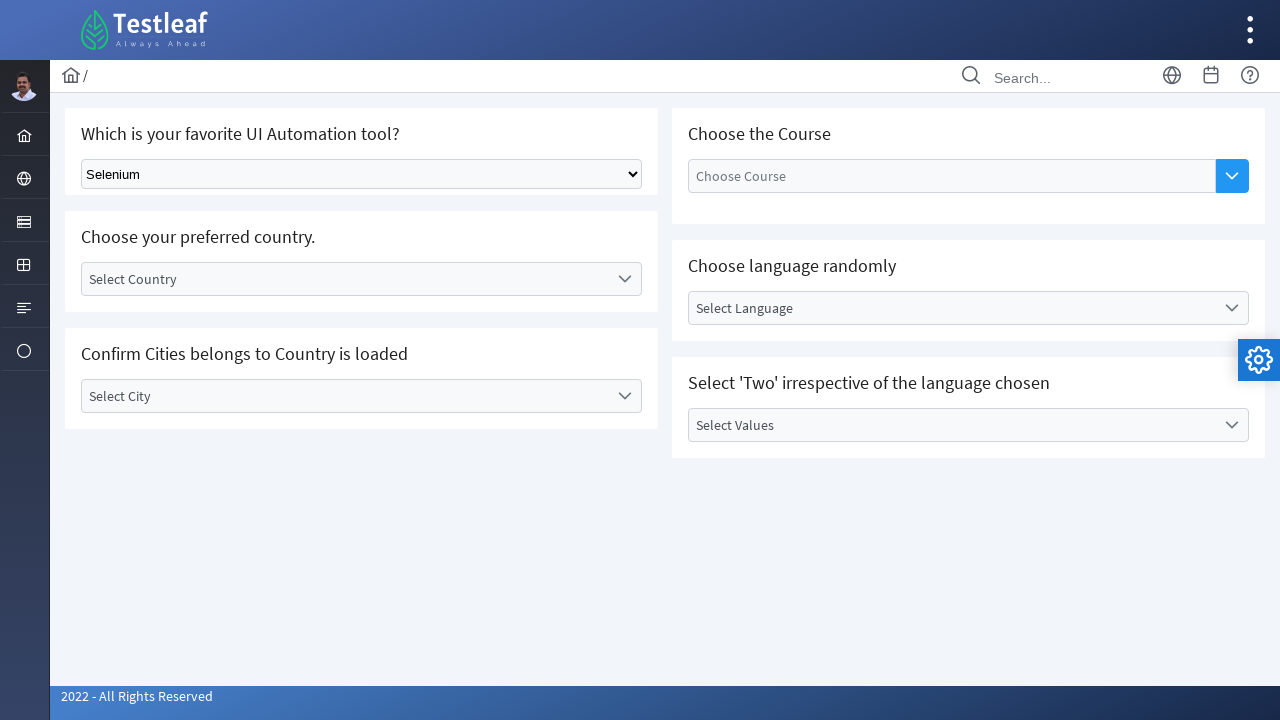

Waited 1 second for selection to take effect
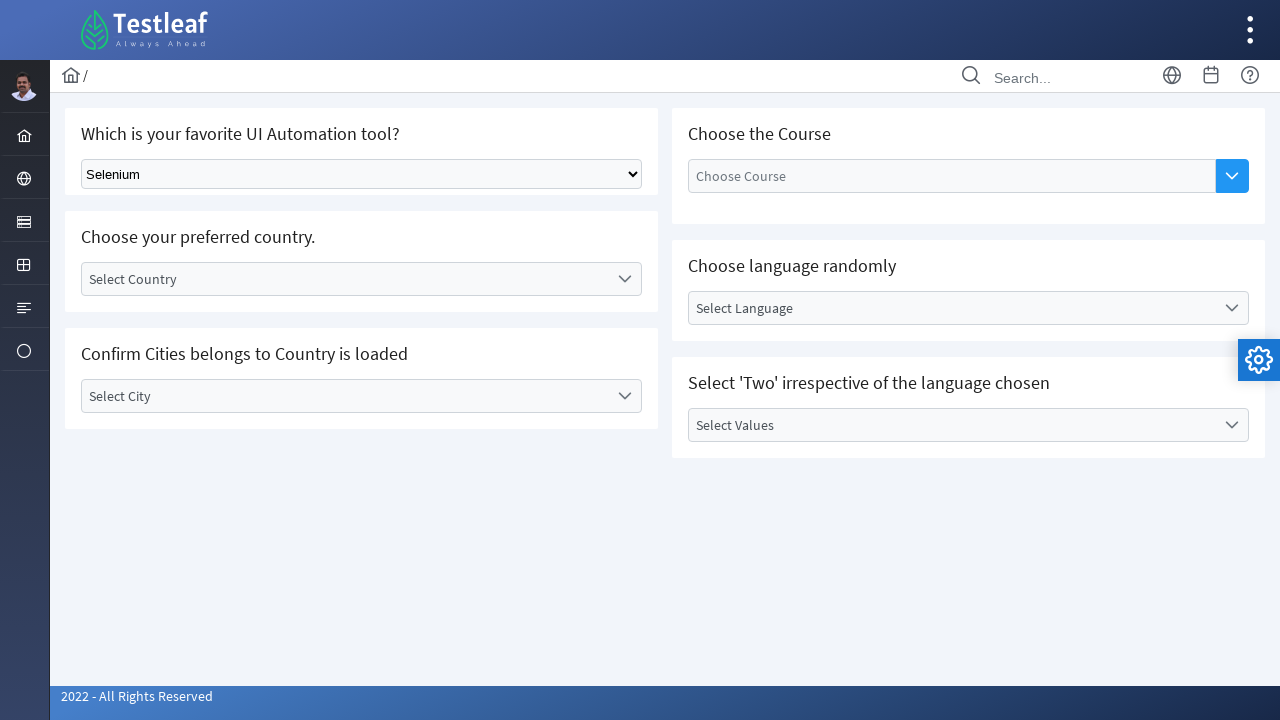

Selected dropdown option by visible text 'Cypress' on xpath=//*[@id="j_idt87"]/div/div[1]/div[1]/div/div/select
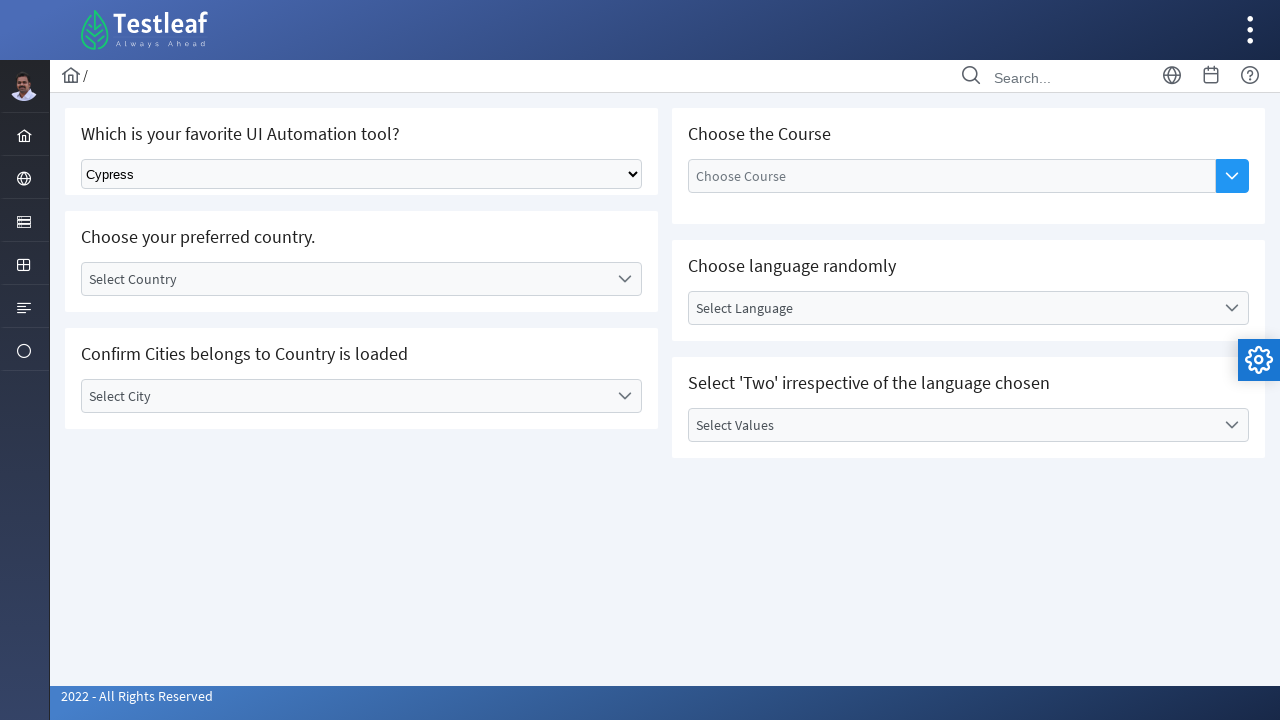

Waited 1 second for selection to take effect
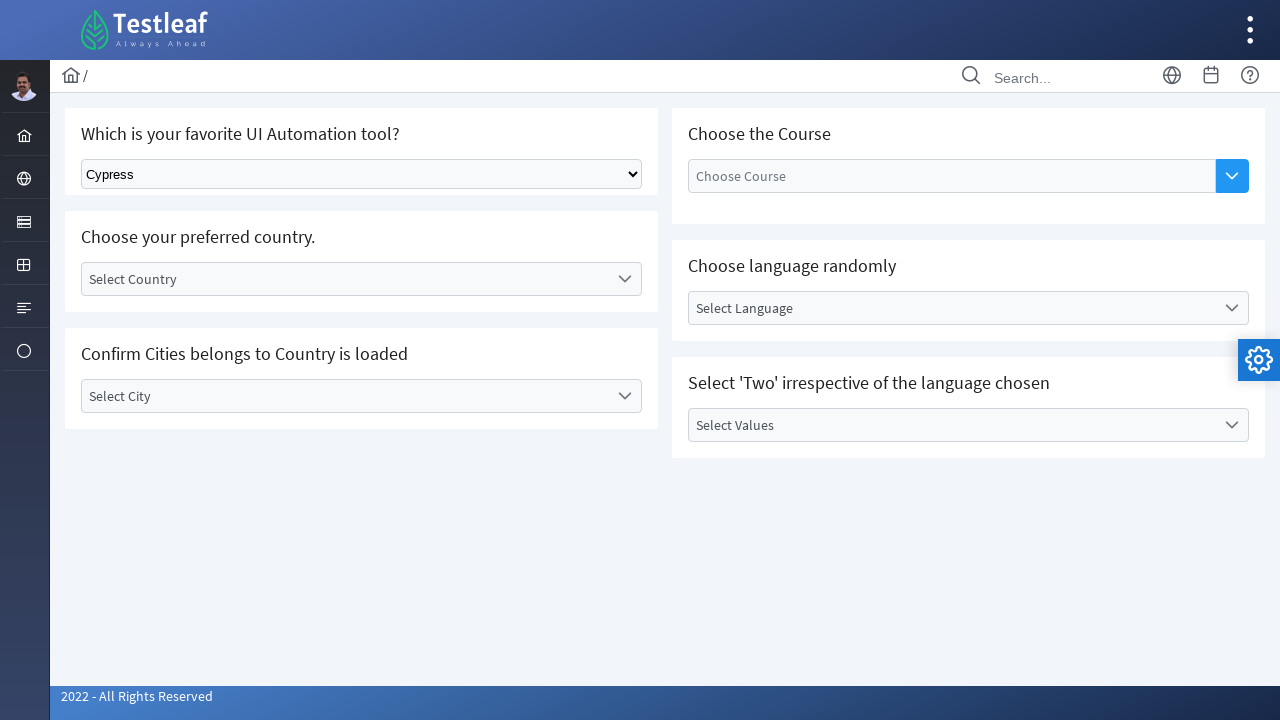

Selected dropdown option by visible text 'Playwright' on xpath=//*[@id="j_idt87"]/div/div[1]/div[1]/div/div/select
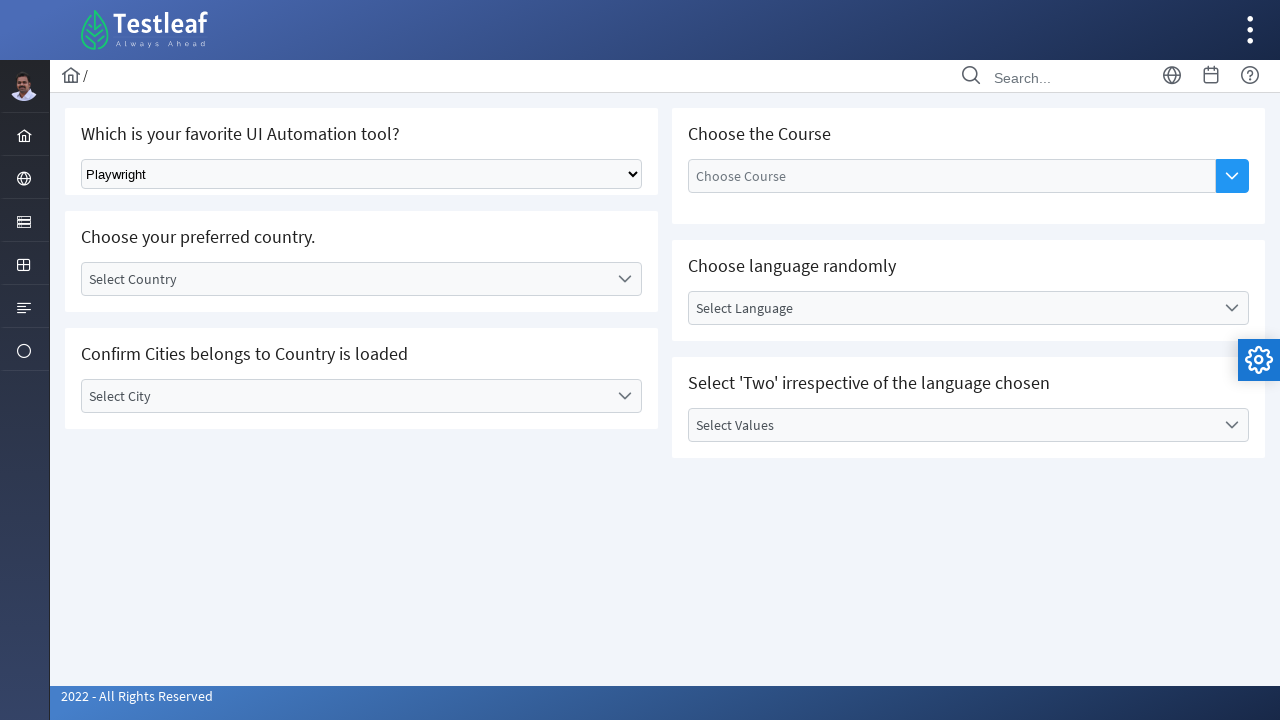

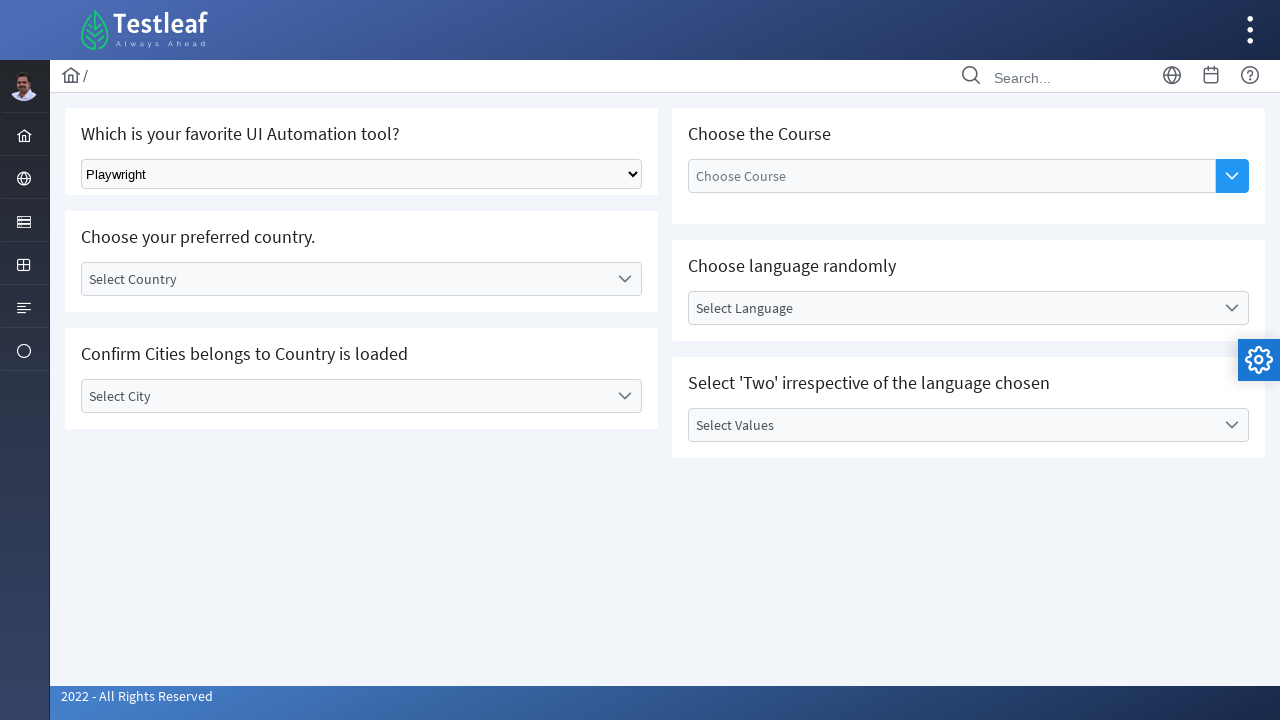